Tests keyboard key press functionality by sending Space and Left arrow keys to an element and verifying the displayed result text matches the expected key pressed.

Starting URL: http://the-internet.herokuapp.com/key_presses

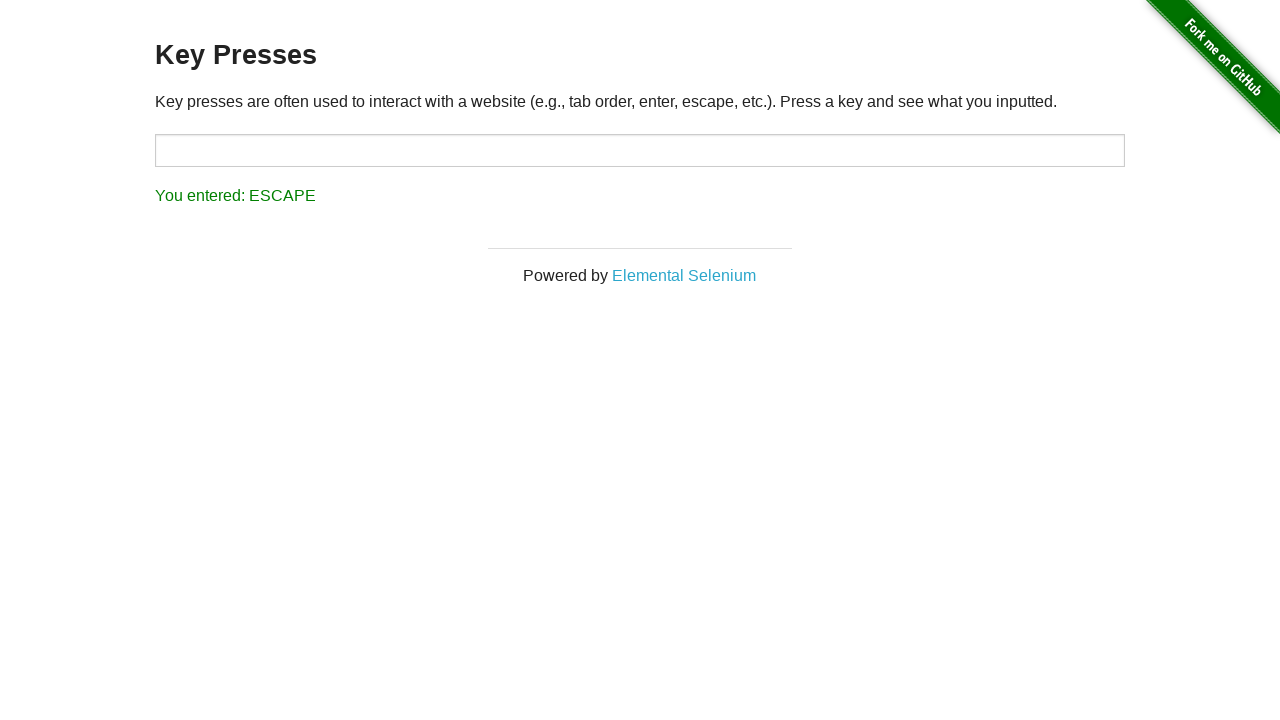

Clicked on target element to focus it at (640, 150) on #target
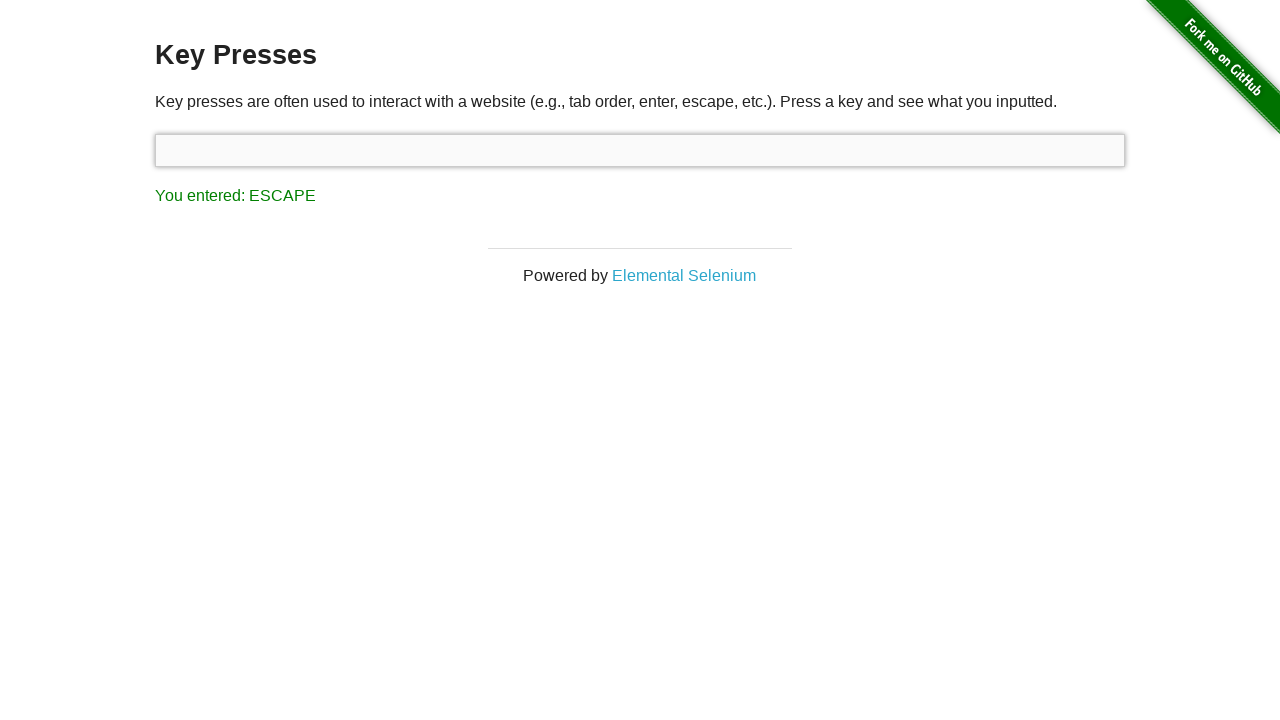

Pressed Space key on target element
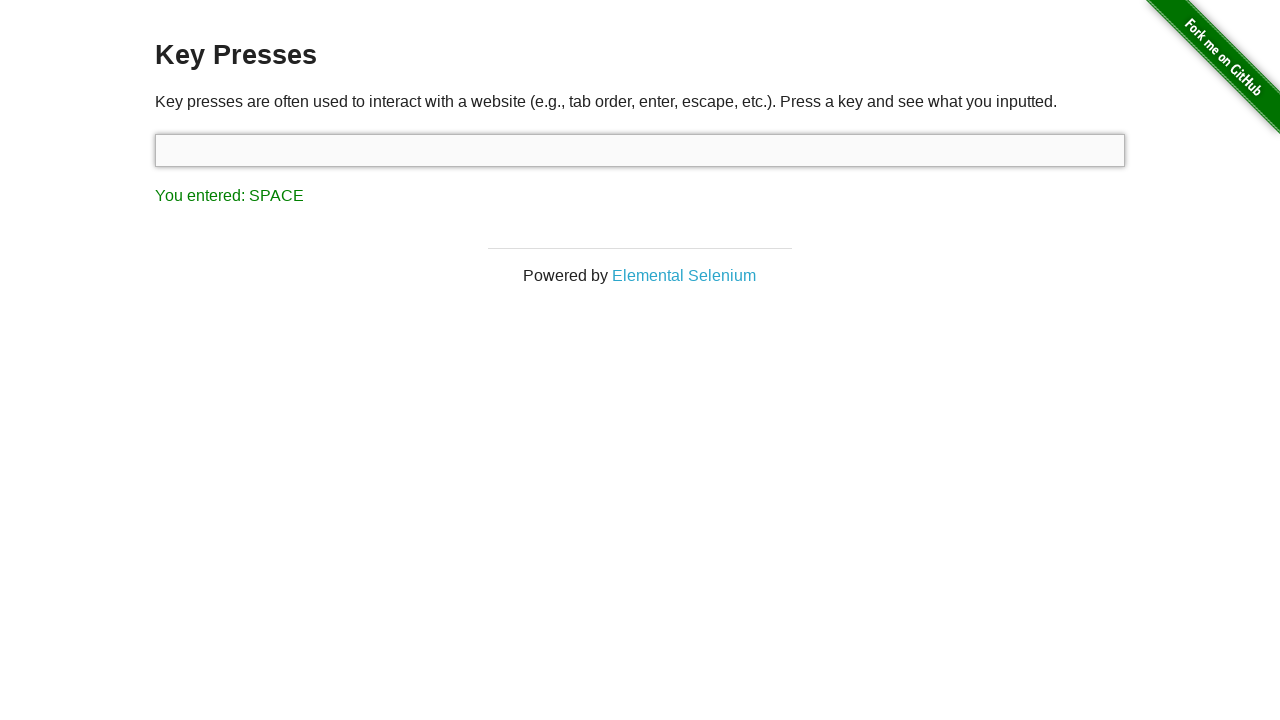

Verified result text shows 'You entered: SPACE'
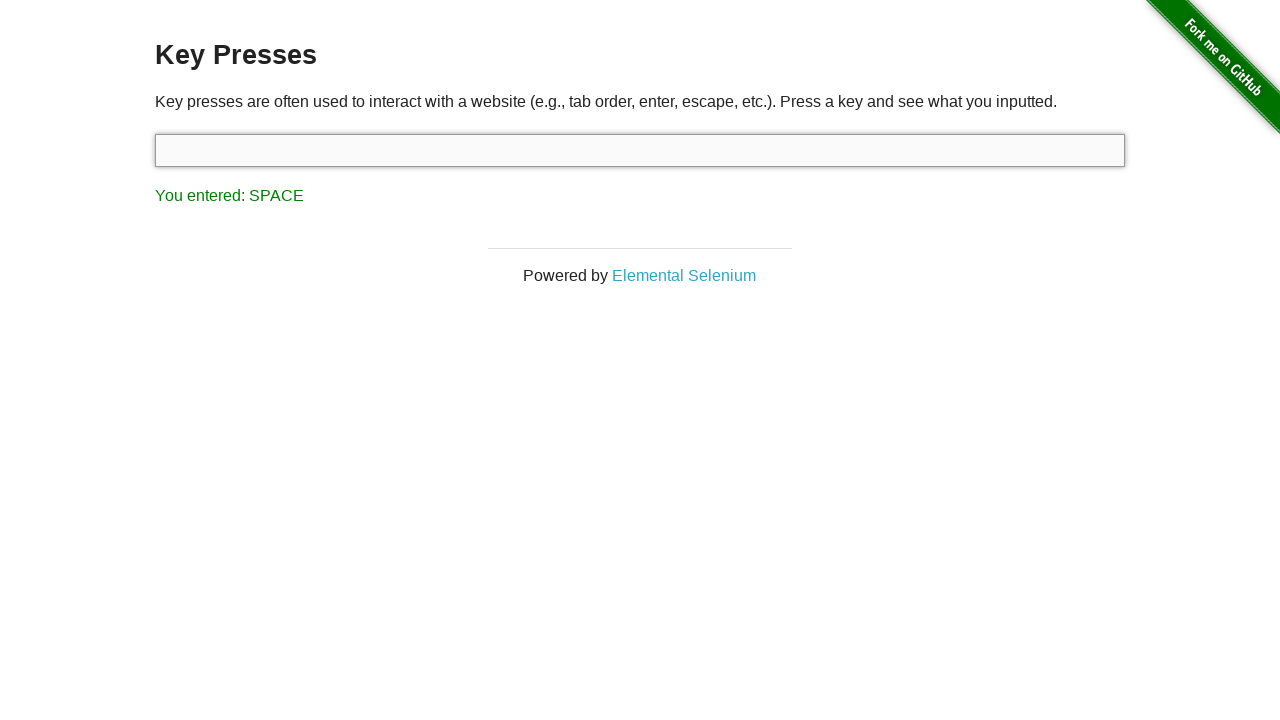

Pressed Left arrow key on target element
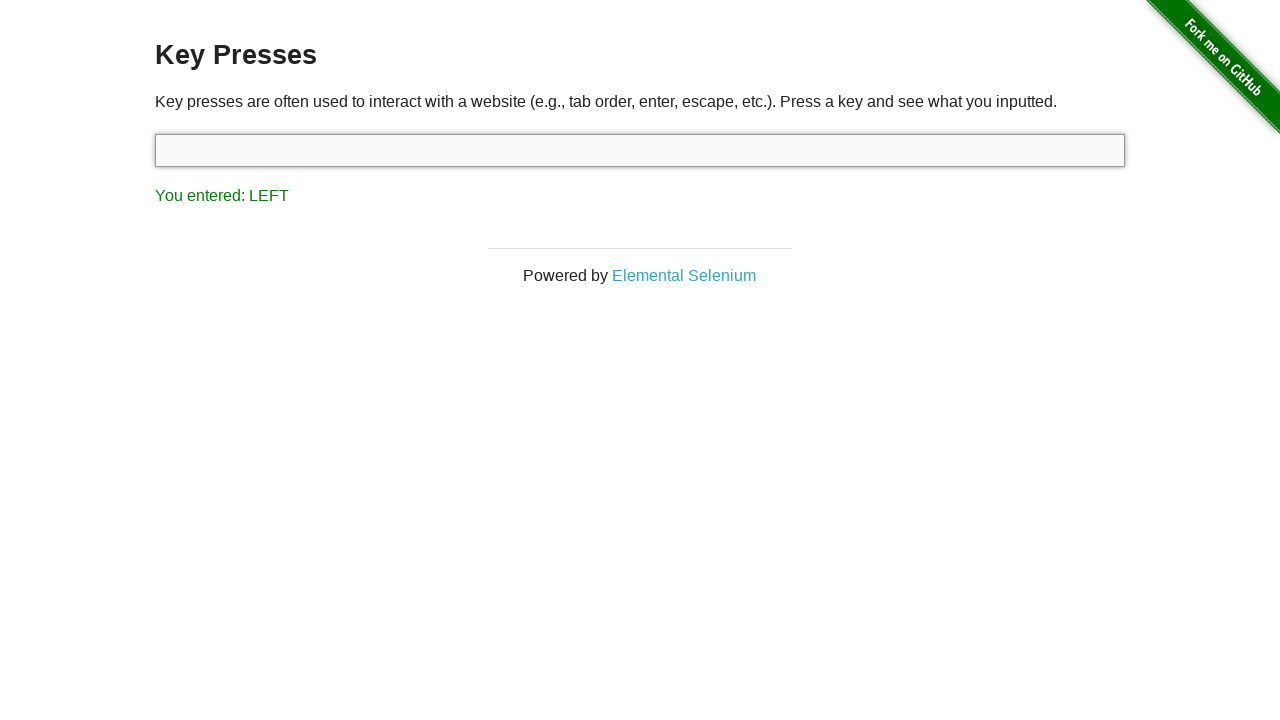

Verified result text shows 'You entered: LEFT'
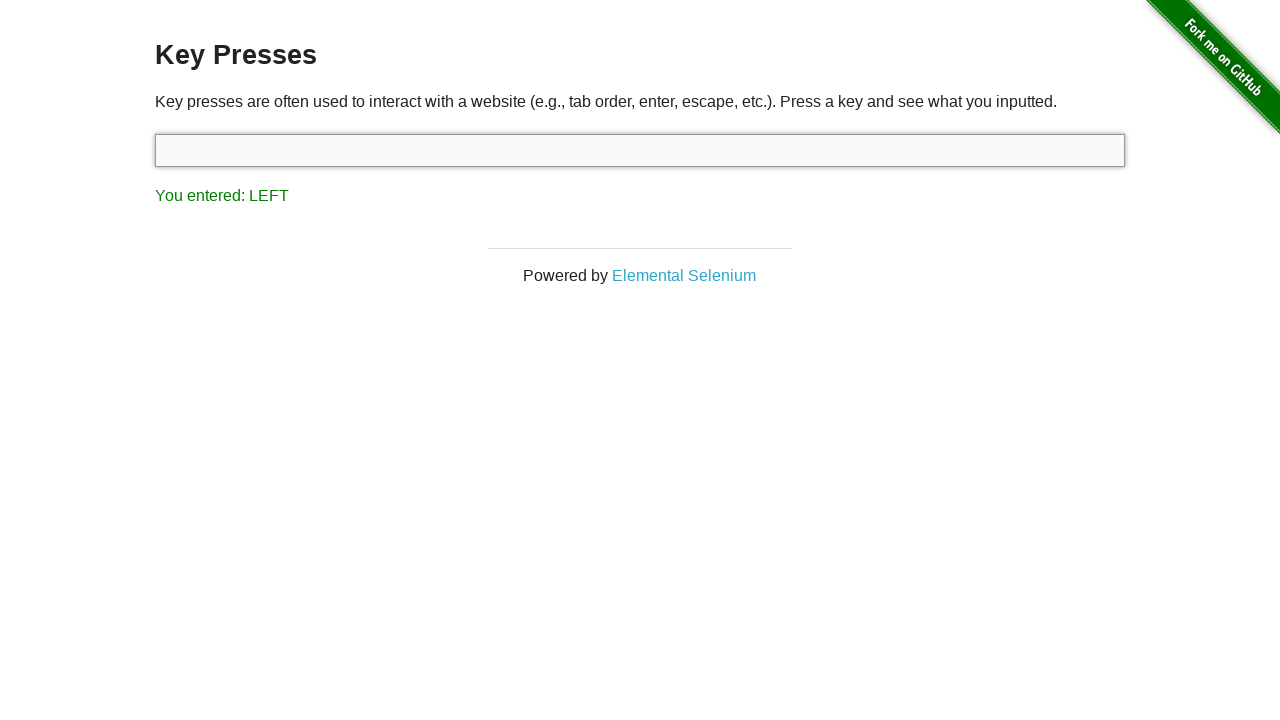

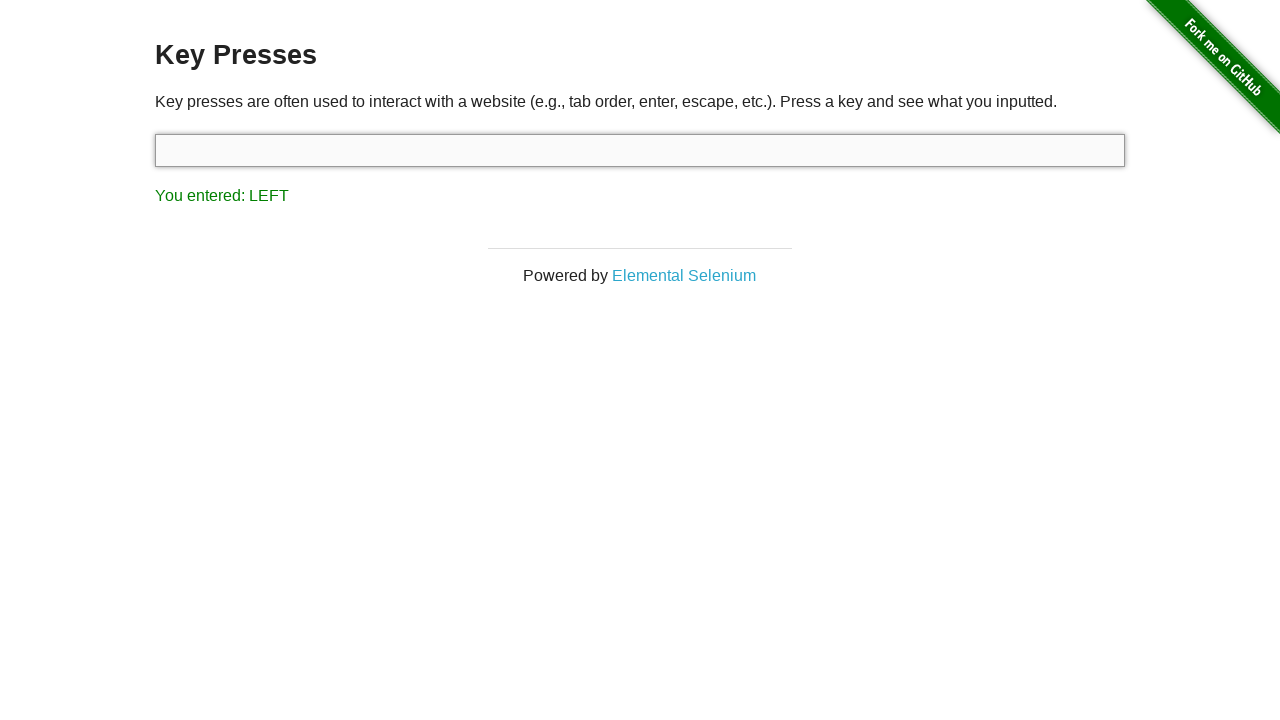